Tests a data types form by filling all fields except zip code, submitting the form, and verifying that the zip code field shows an error state while all other filled fields show success state.

Starting URL: https://bonigarcia.dev/selenium-webdriver-java/data-types.html

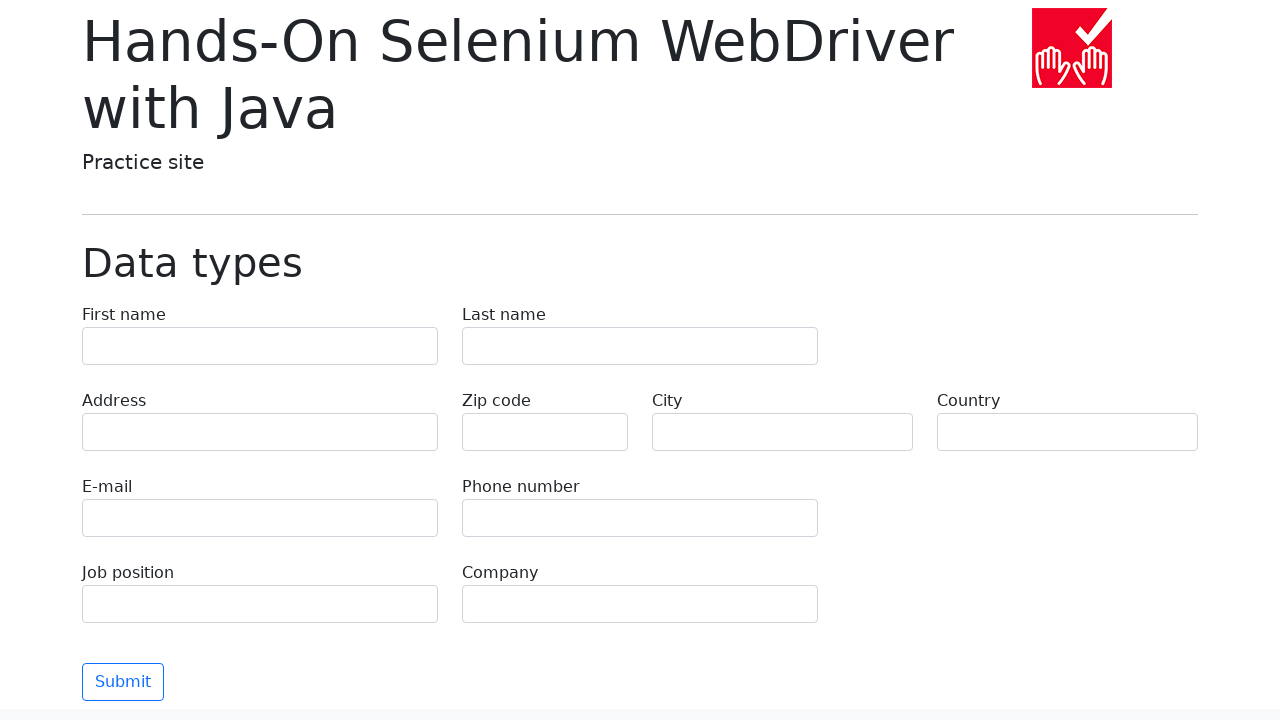

Filled first name field with 'Иван' on input[name='first-name']
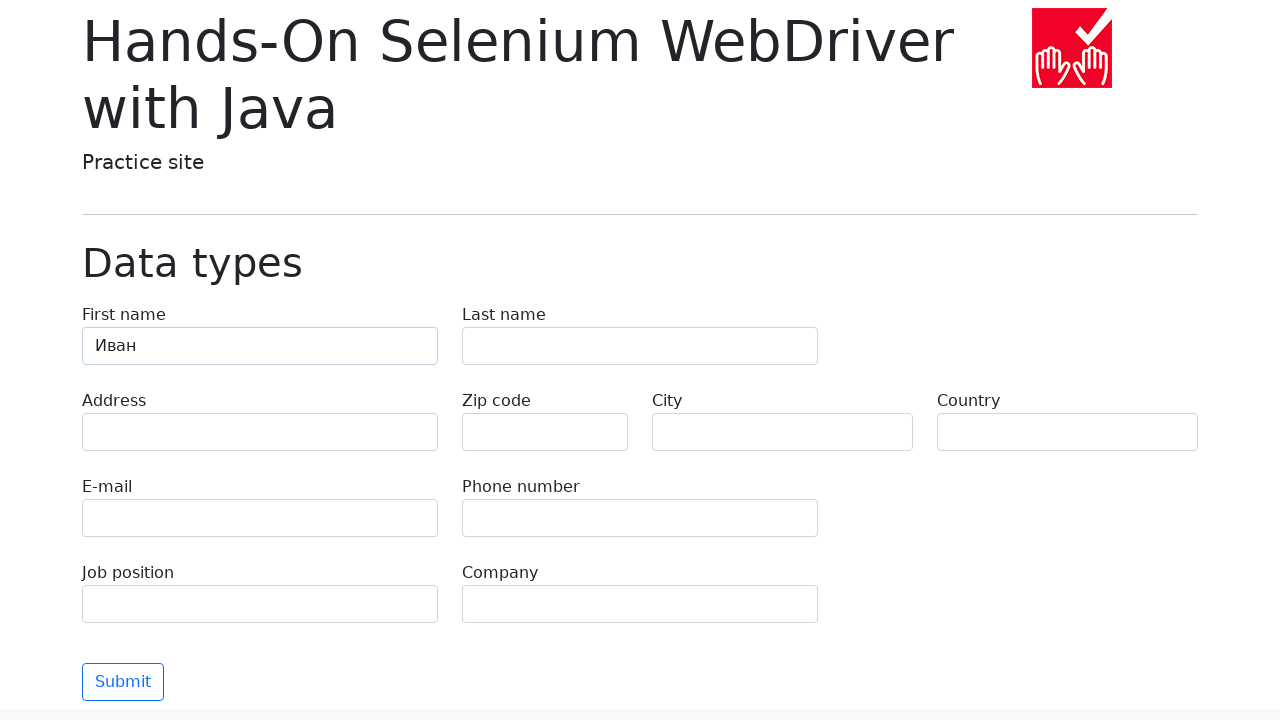

Filled last name field with 'Петров' on input[name='last-name']
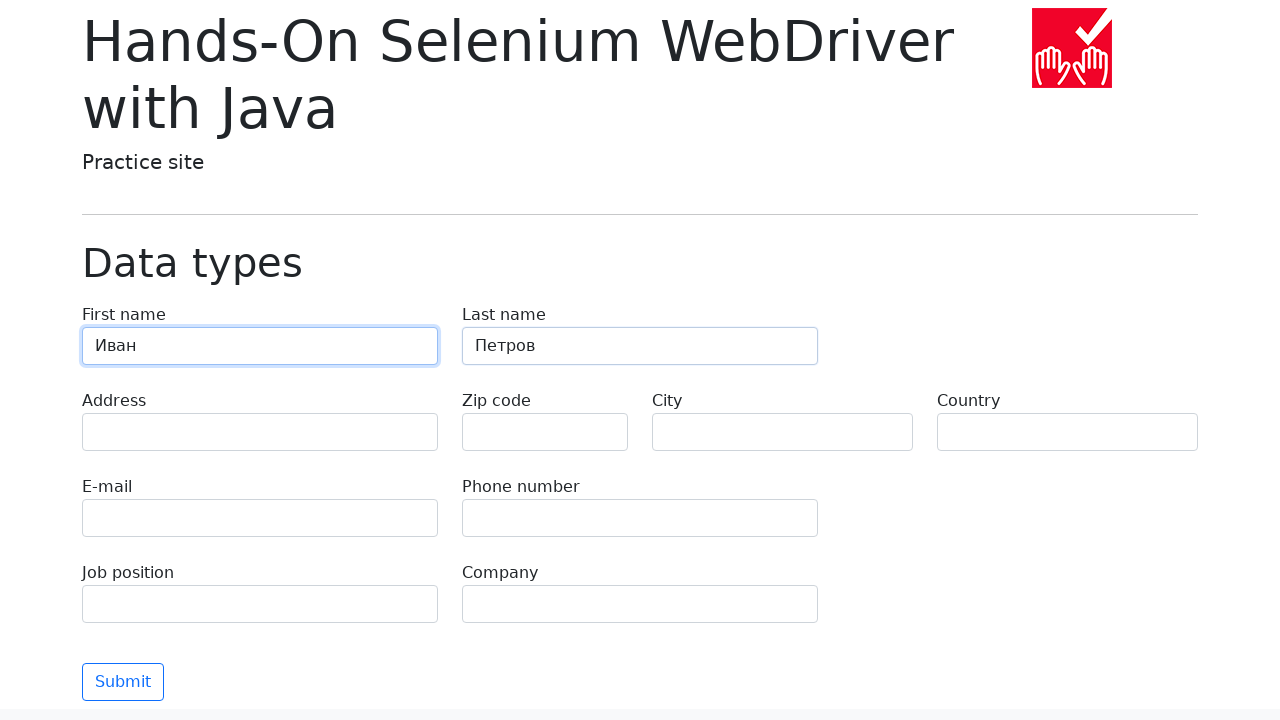

Filled address field with 'Ленина, 55-3' on input[name='address']
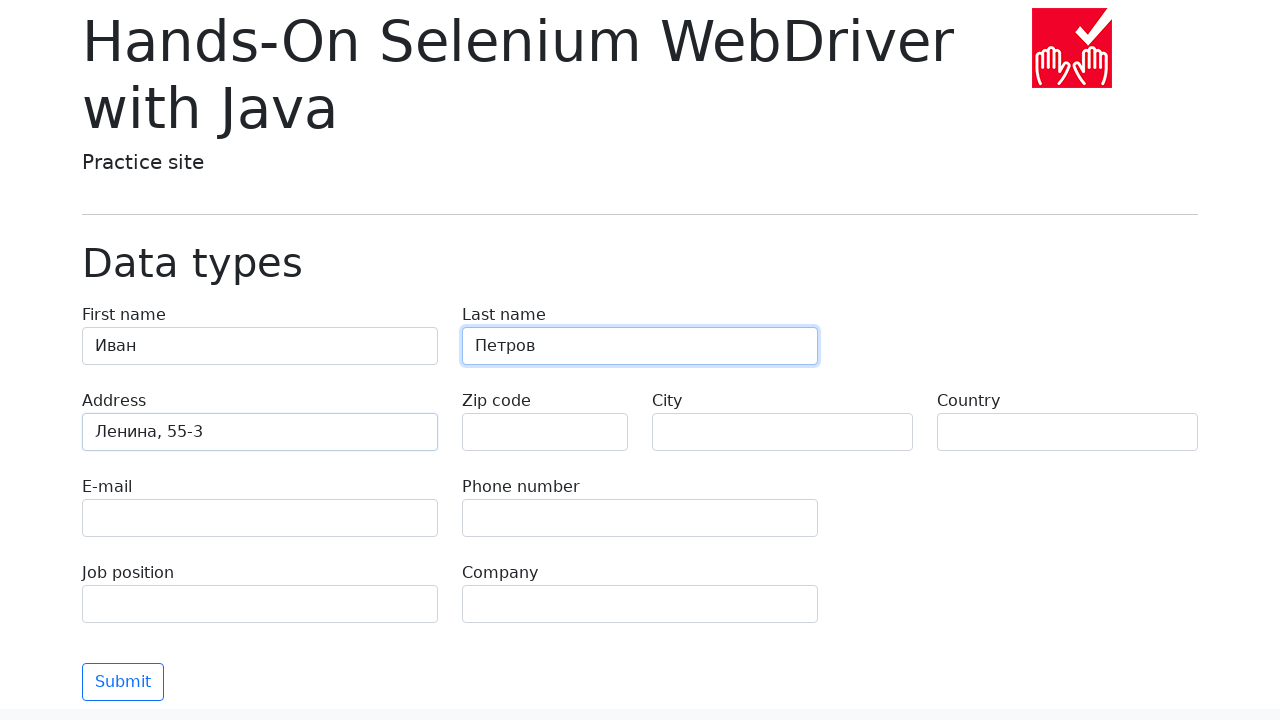

Filled email field with 'test@skypro.com' on input[name='e-mail']
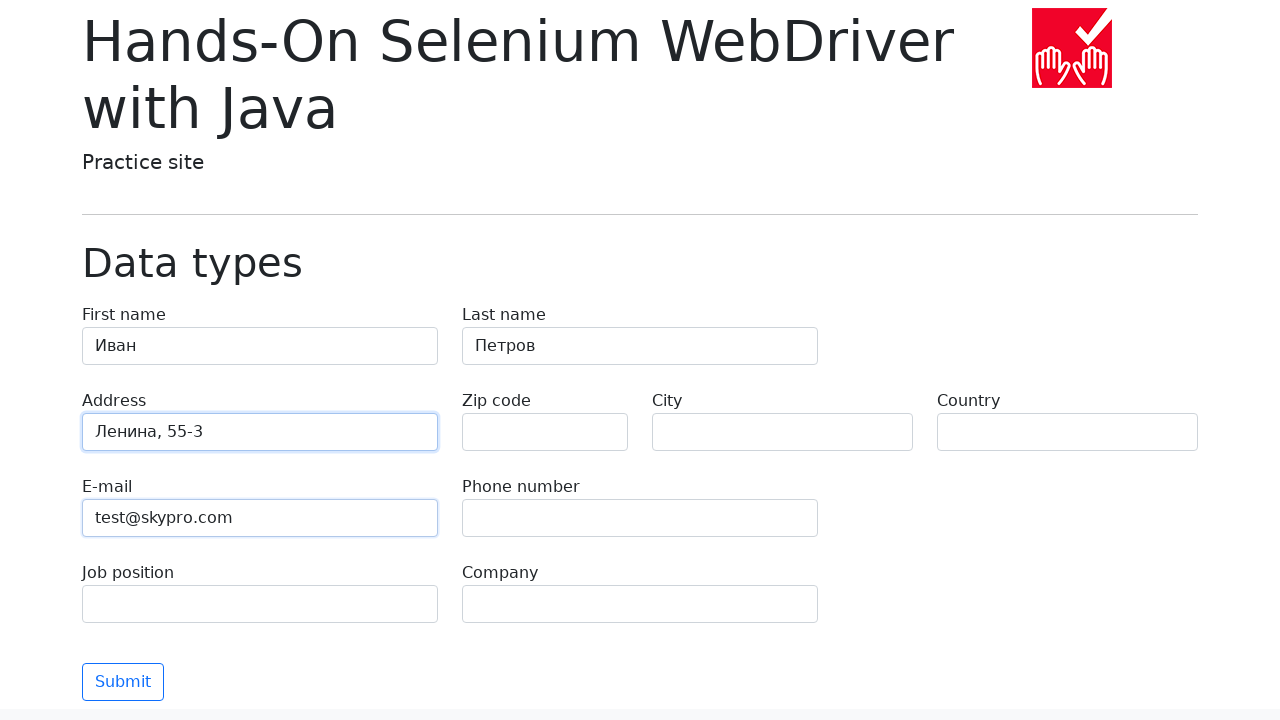

Filled phone field with '+7985899998787' on input[name='phone']
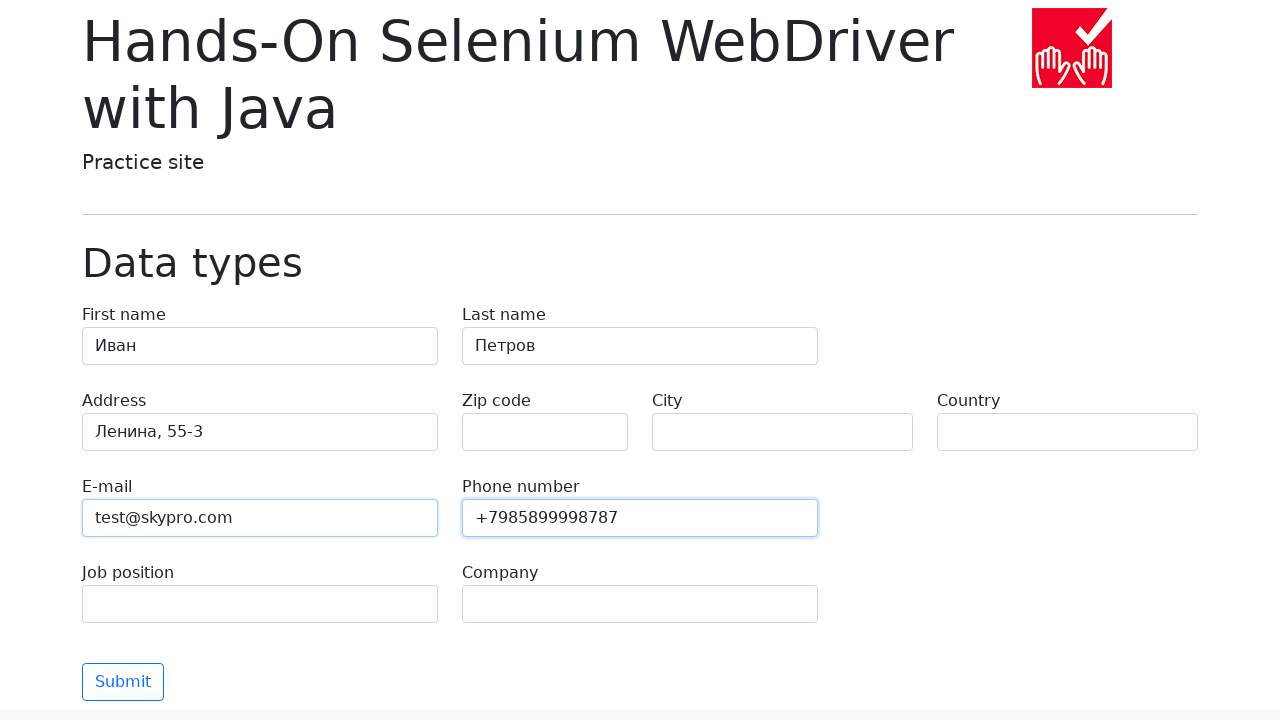

Filled city field with 'Москва' on input[name='city']
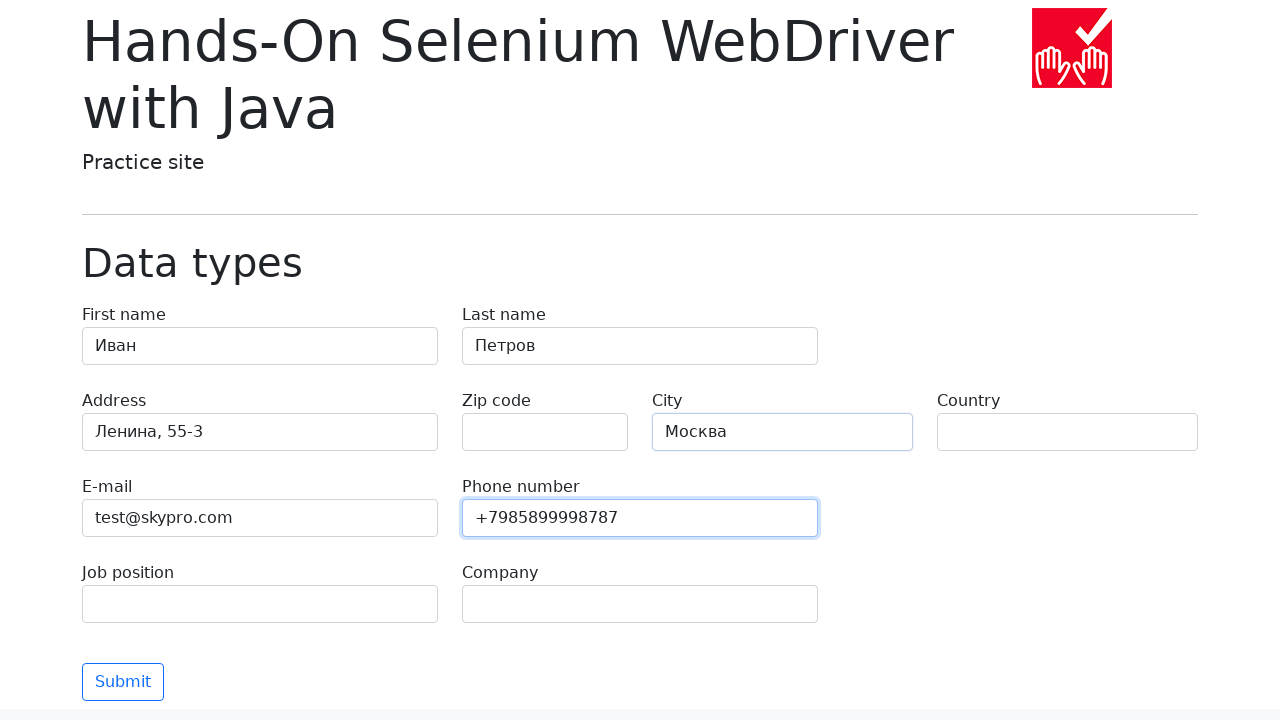

Filled country field with 'Россия' on input[name='country']
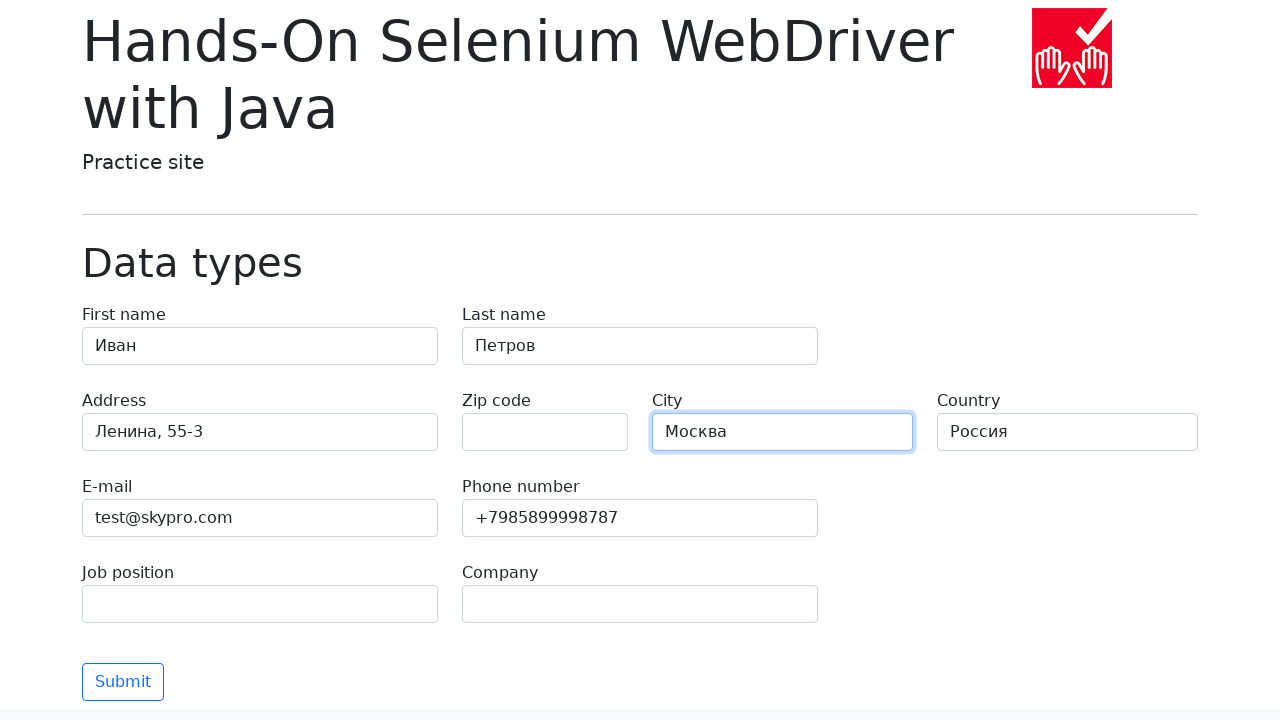

Filled job position field with 'QA' on input[name='job-position']
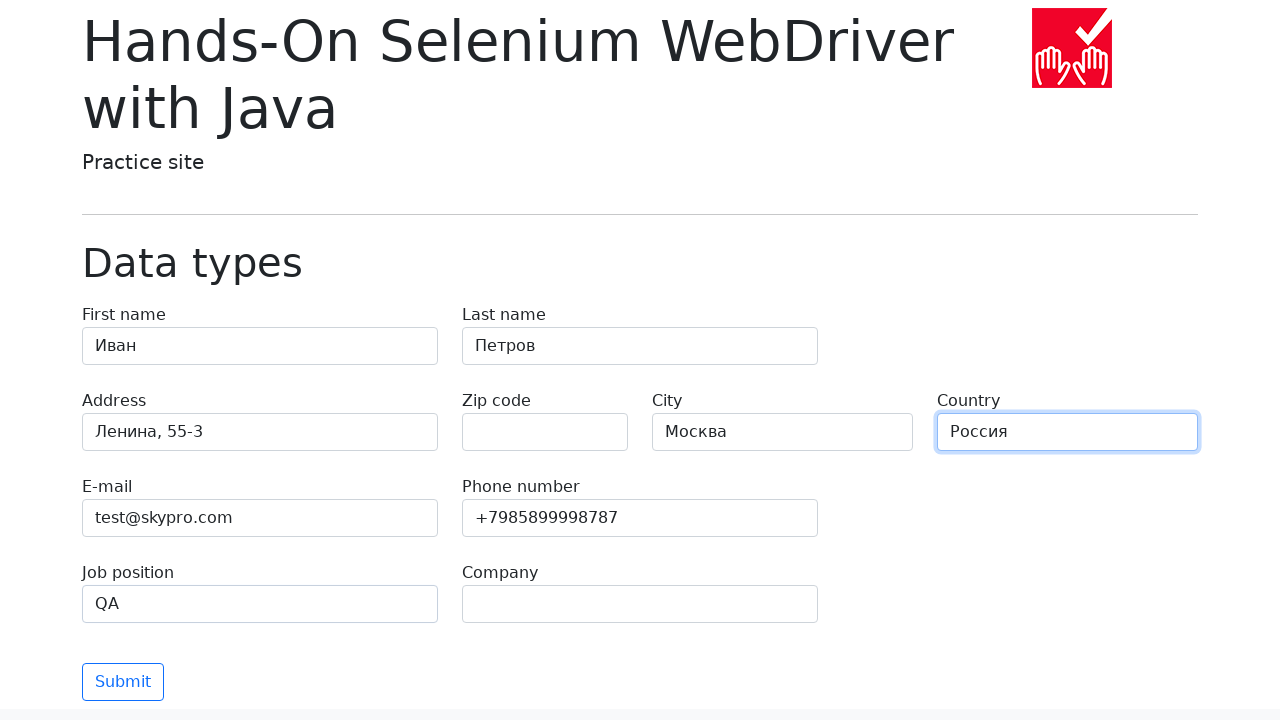

Filled company field with 'SkyPro' on input[name='company']
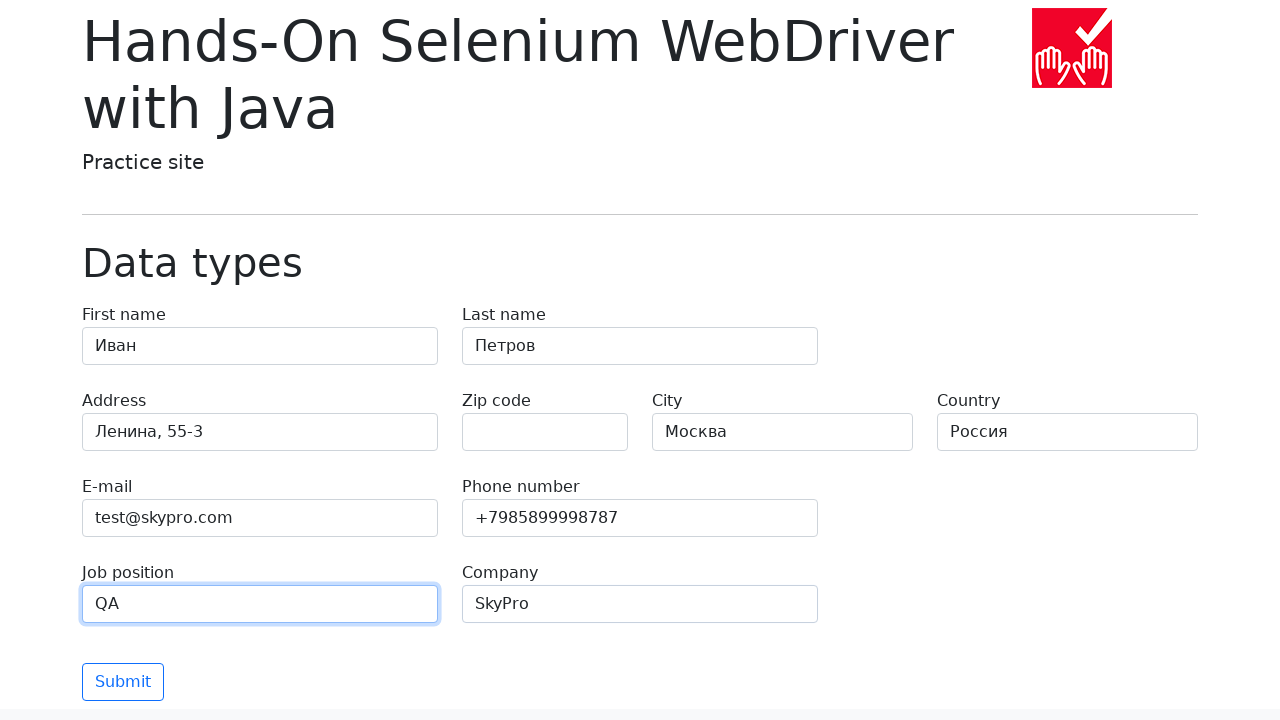

Clicked submit button to submit the form at (123, 682) on button
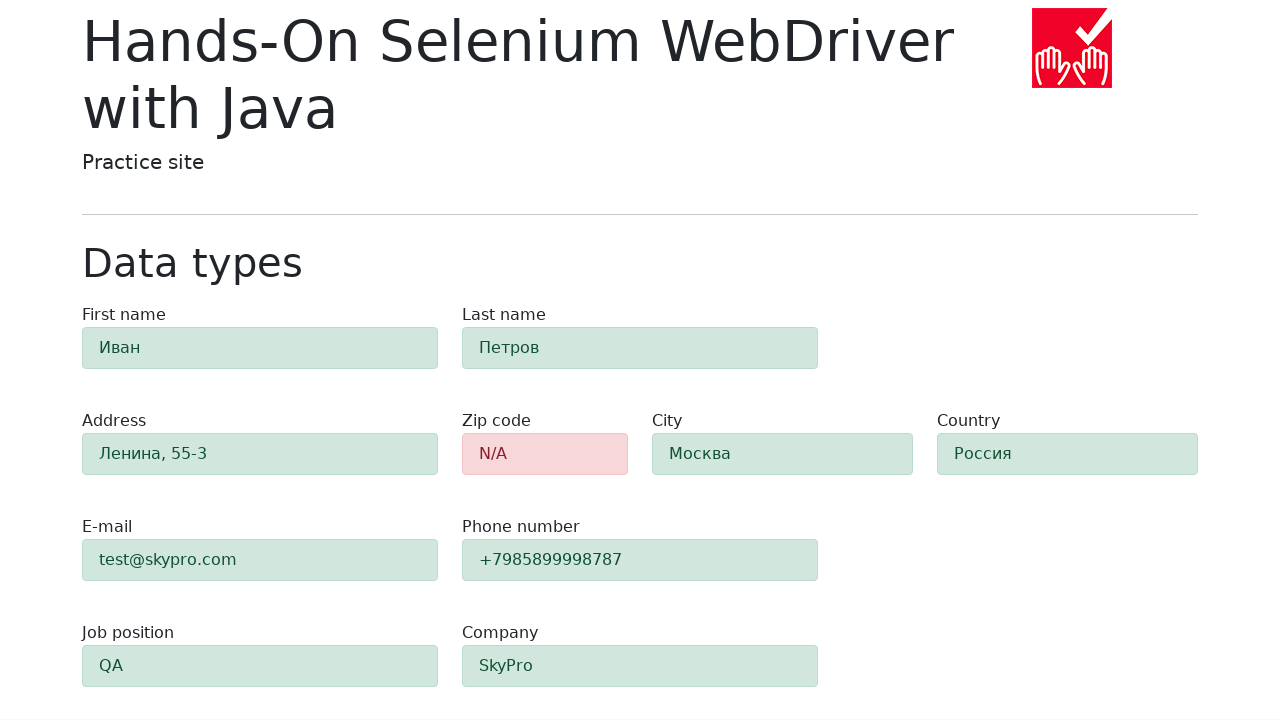

Verified zip code field shows error state (red alert)
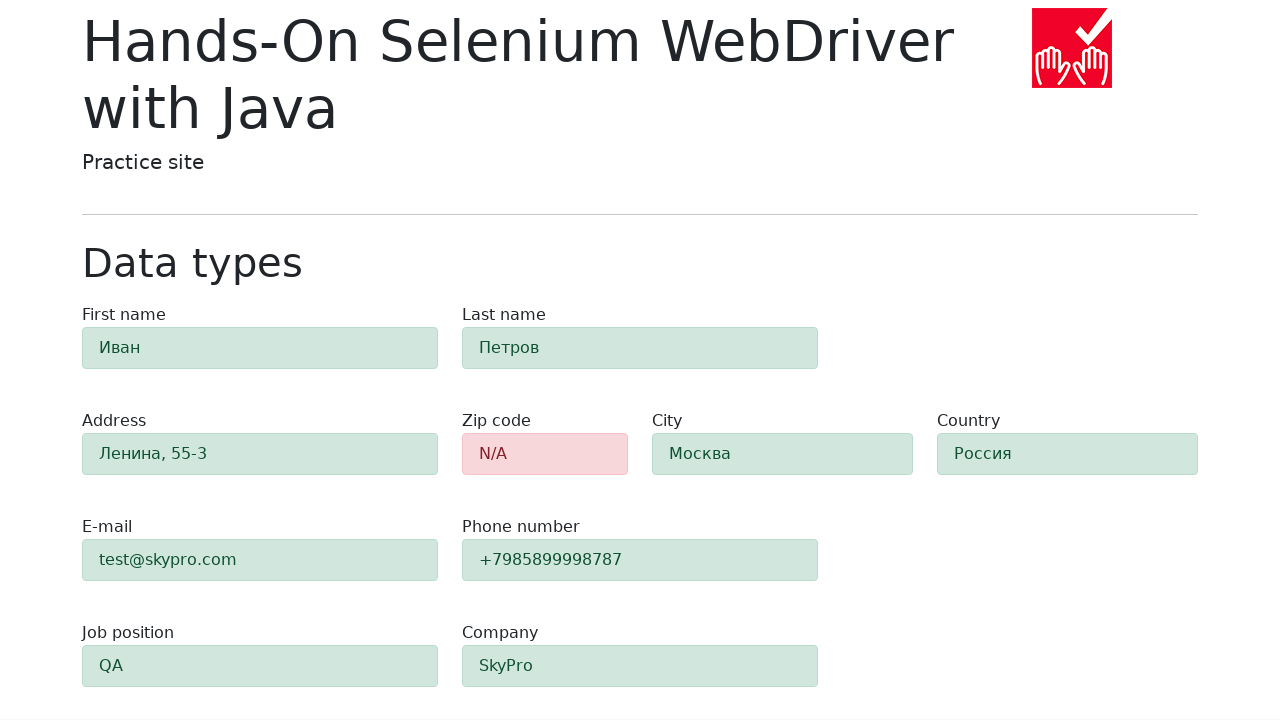

Verified #first-name field shows success state (green alert)
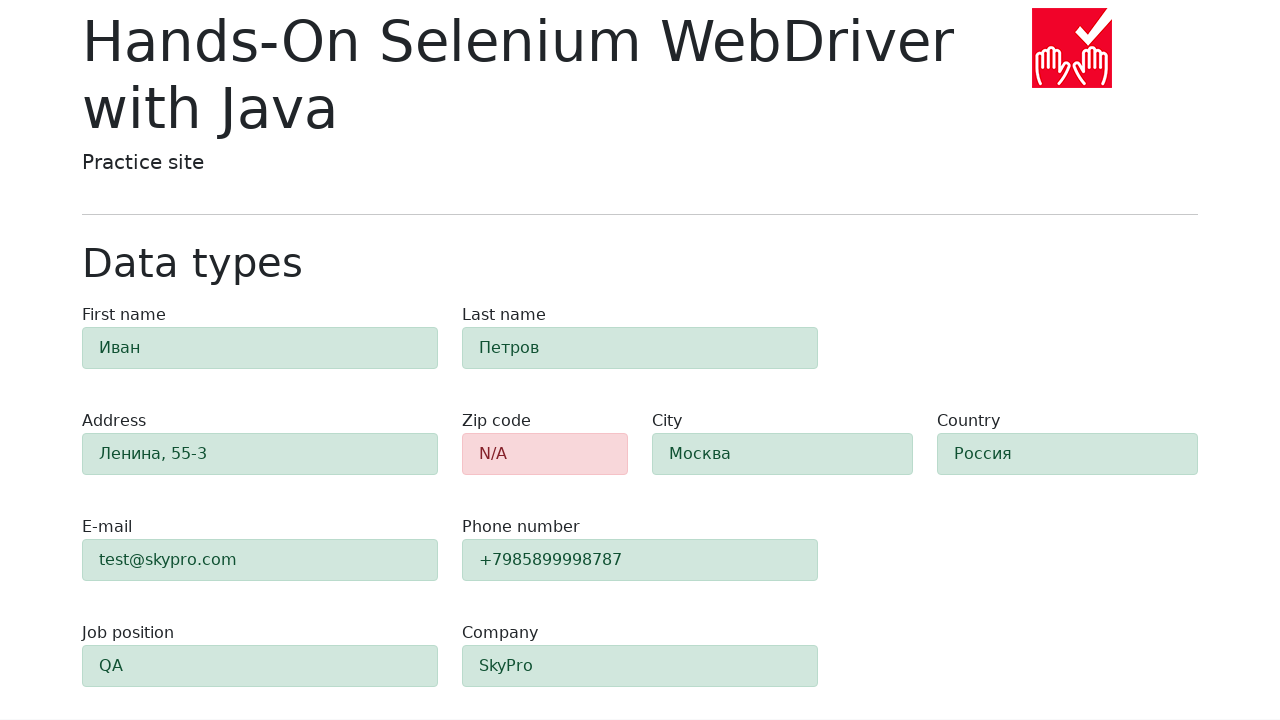

Verified #last-name field shows success state (green alert)
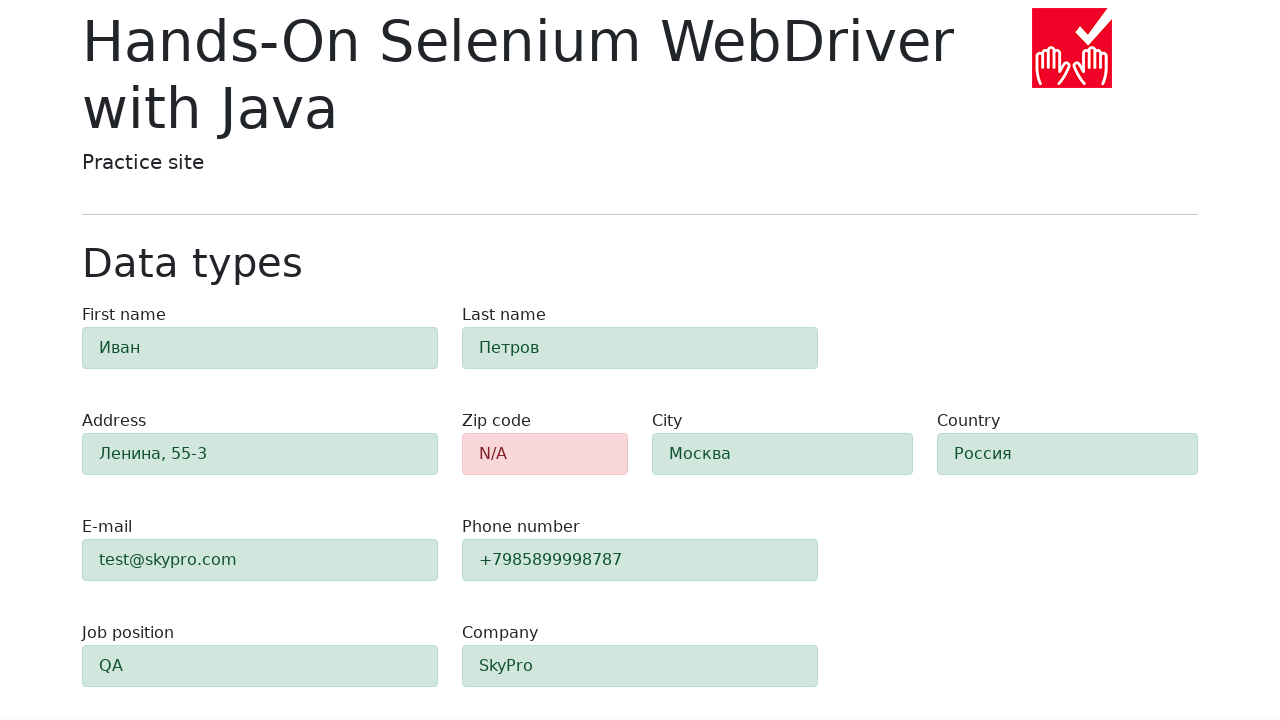

Verified #address field shows success state (green alert)
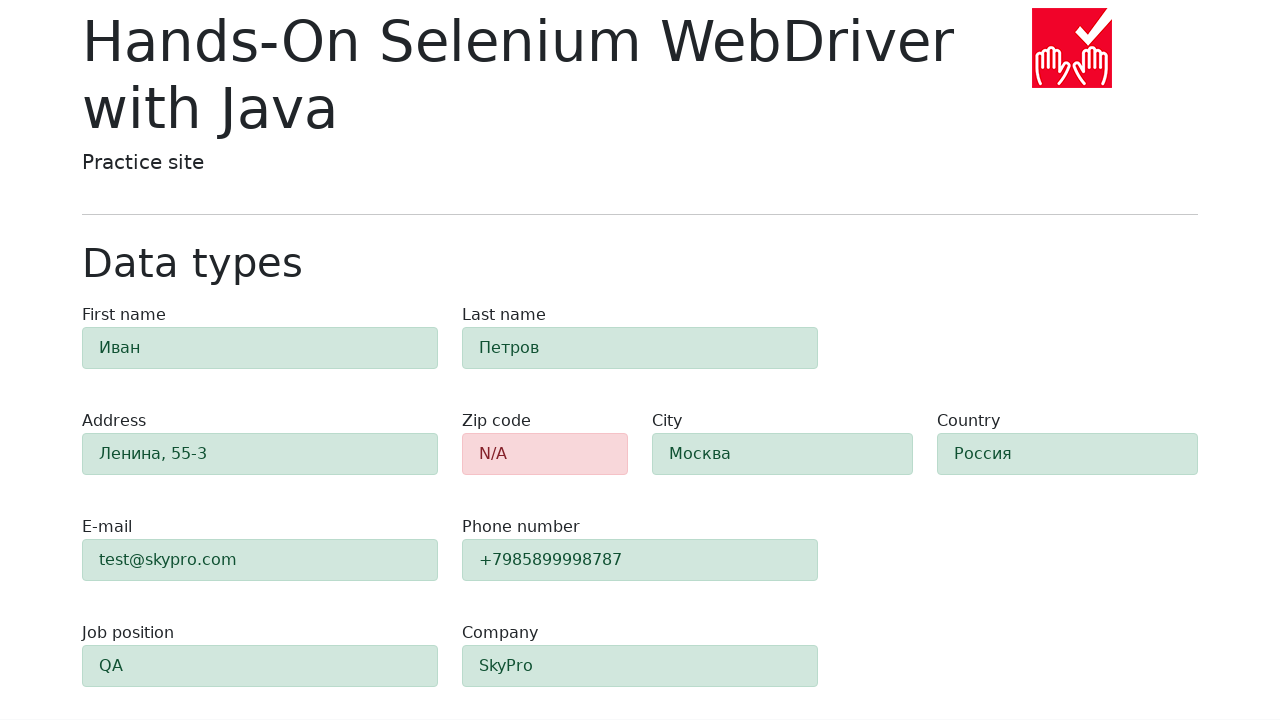

Verified #city field shows success state (green alert)
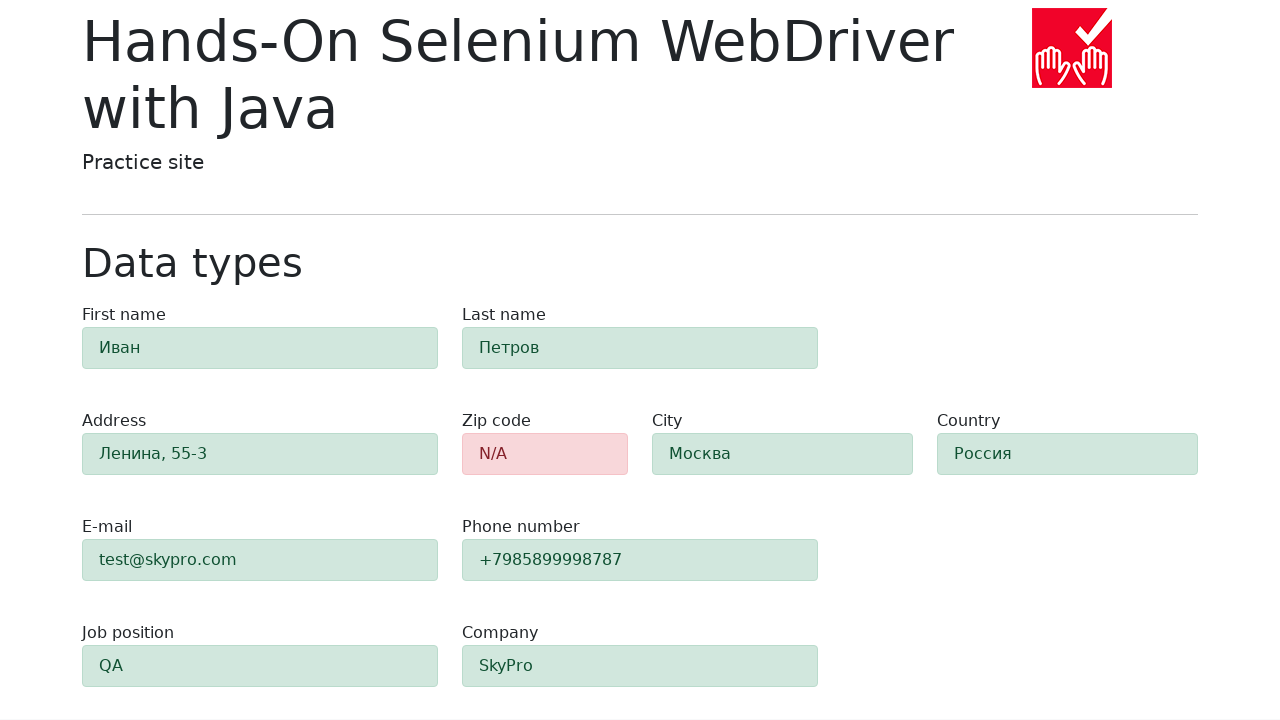

Verified #country field shows success state (green alert)
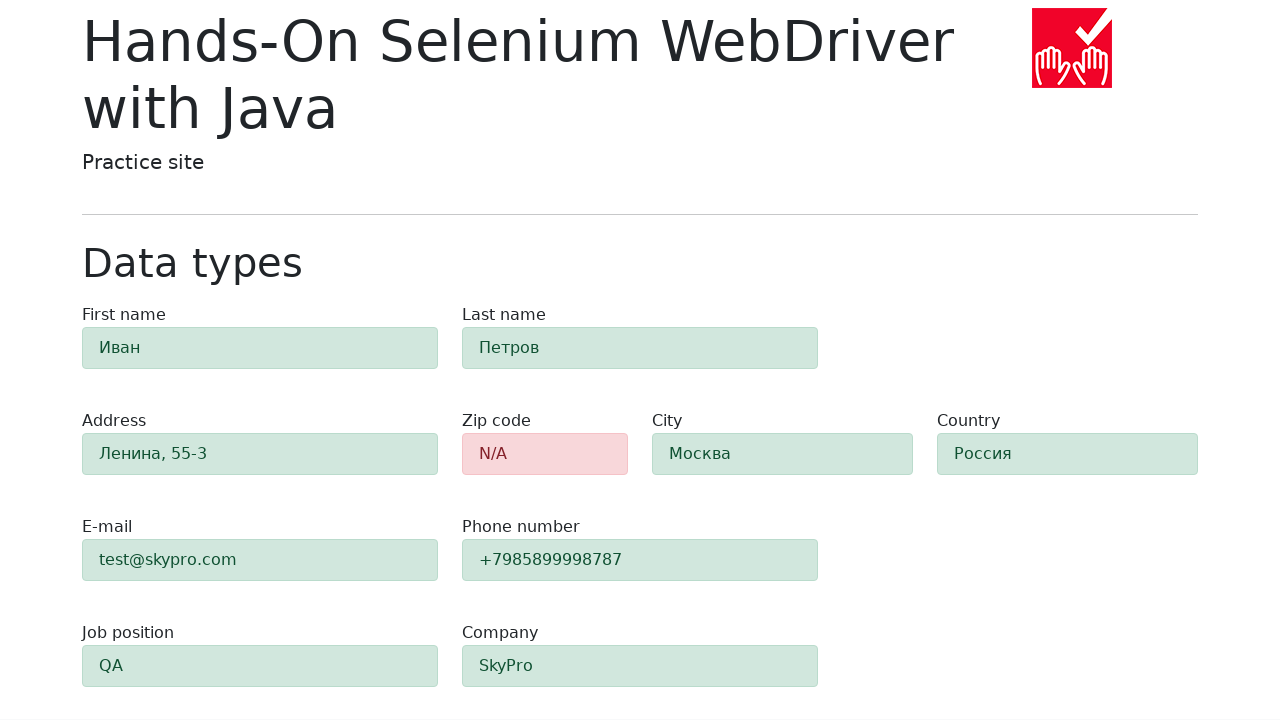

Verified #e-mail field shows success state (green alert)
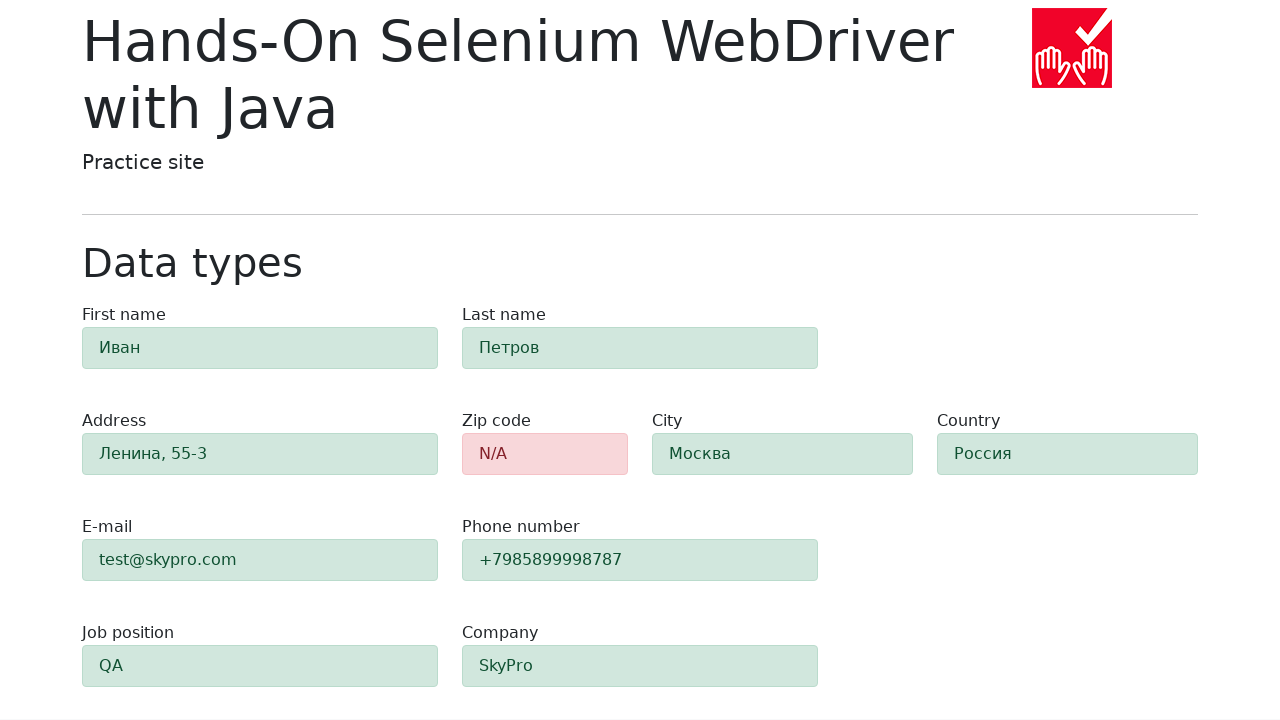

Verified #phone field shows success state (green alert)
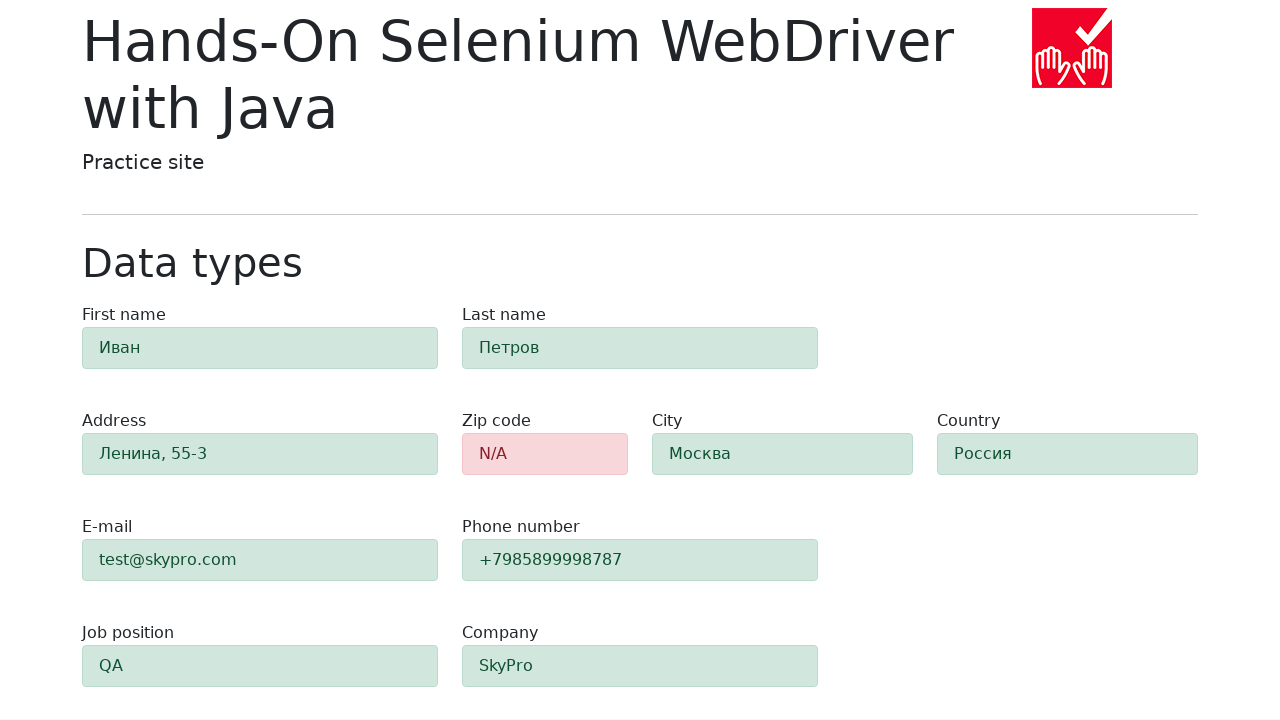

Verified #company field shows success state (green alert)
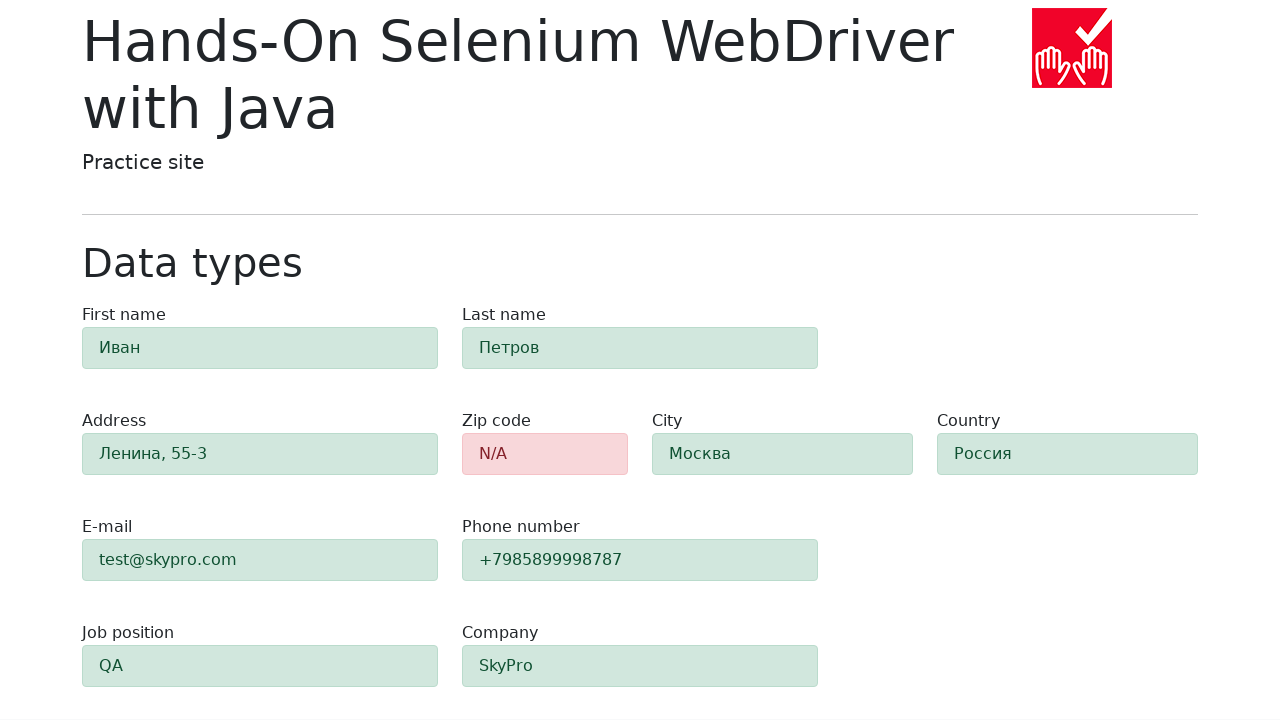

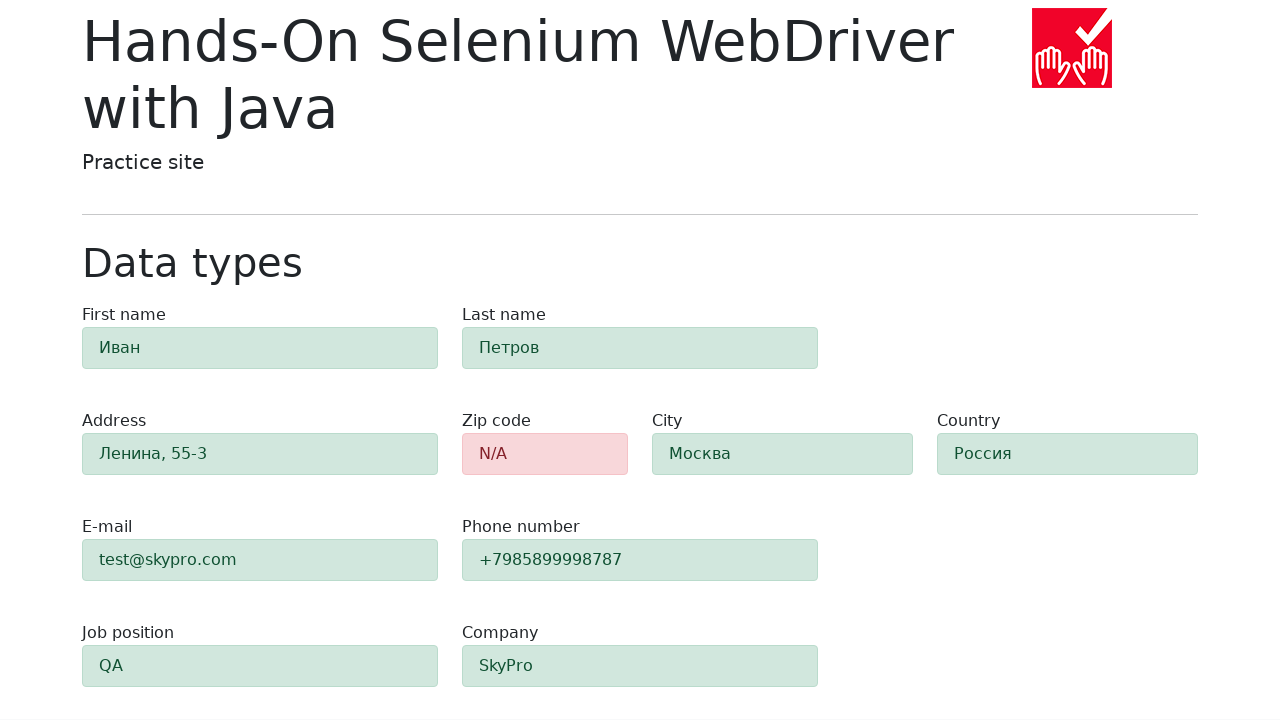